Tests form field editing within an iframe by clearing and filling first name and last name fields

Starting URL: https://www.w3schools.com/html/tryit.asp?filename=tryhtml_form_submit

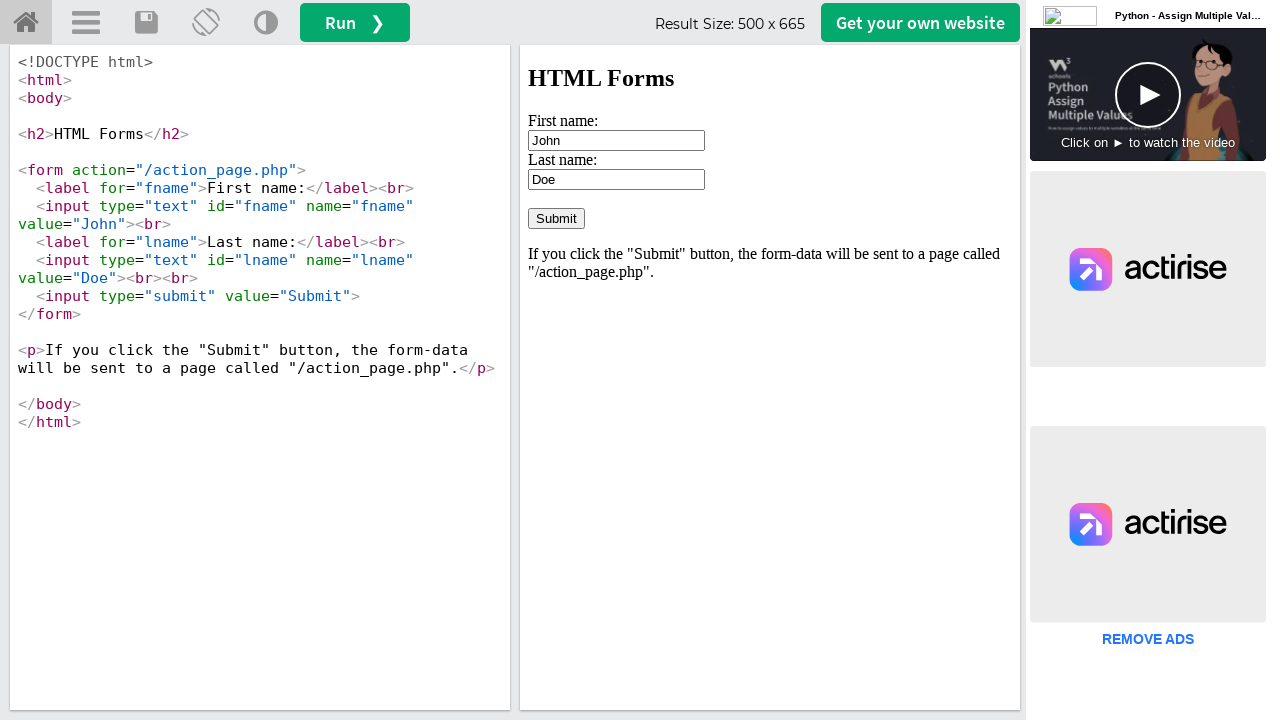

Located iframe containing the form
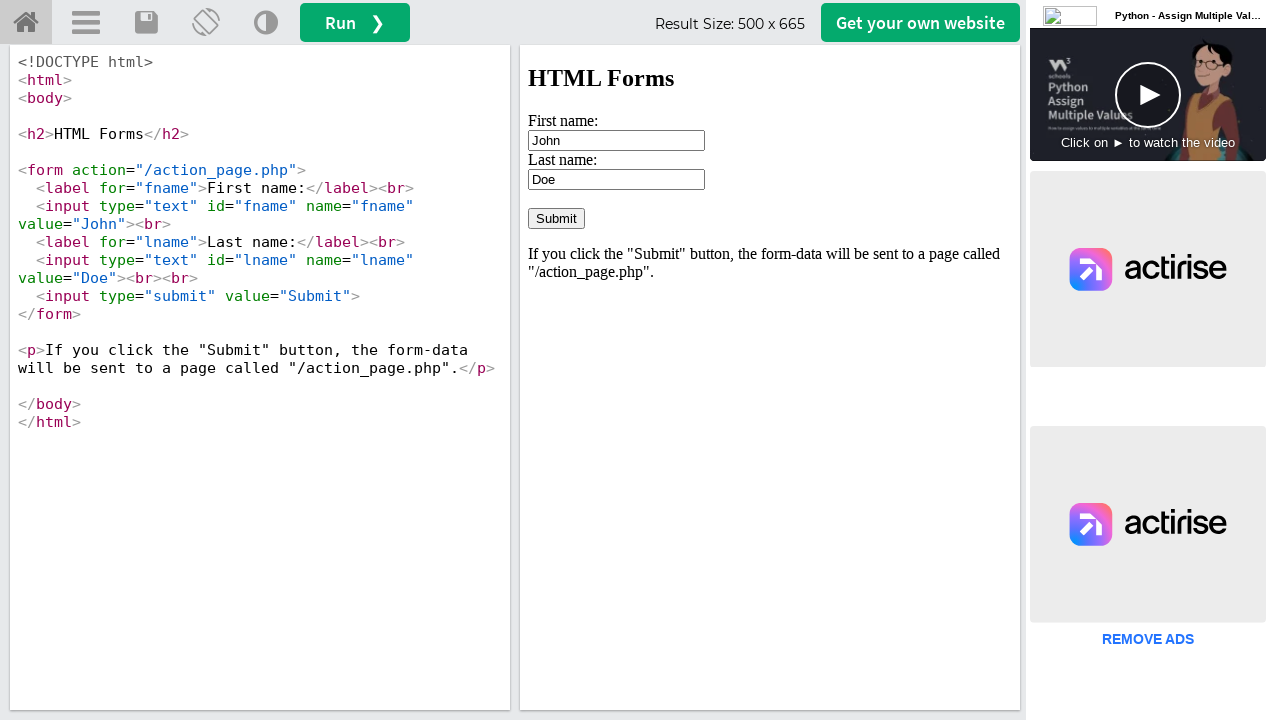

Cleared first name field (previously 'John') on iframe#iframeResult >> internal:control=enter-frame >> xpath=//input[@value='Joh
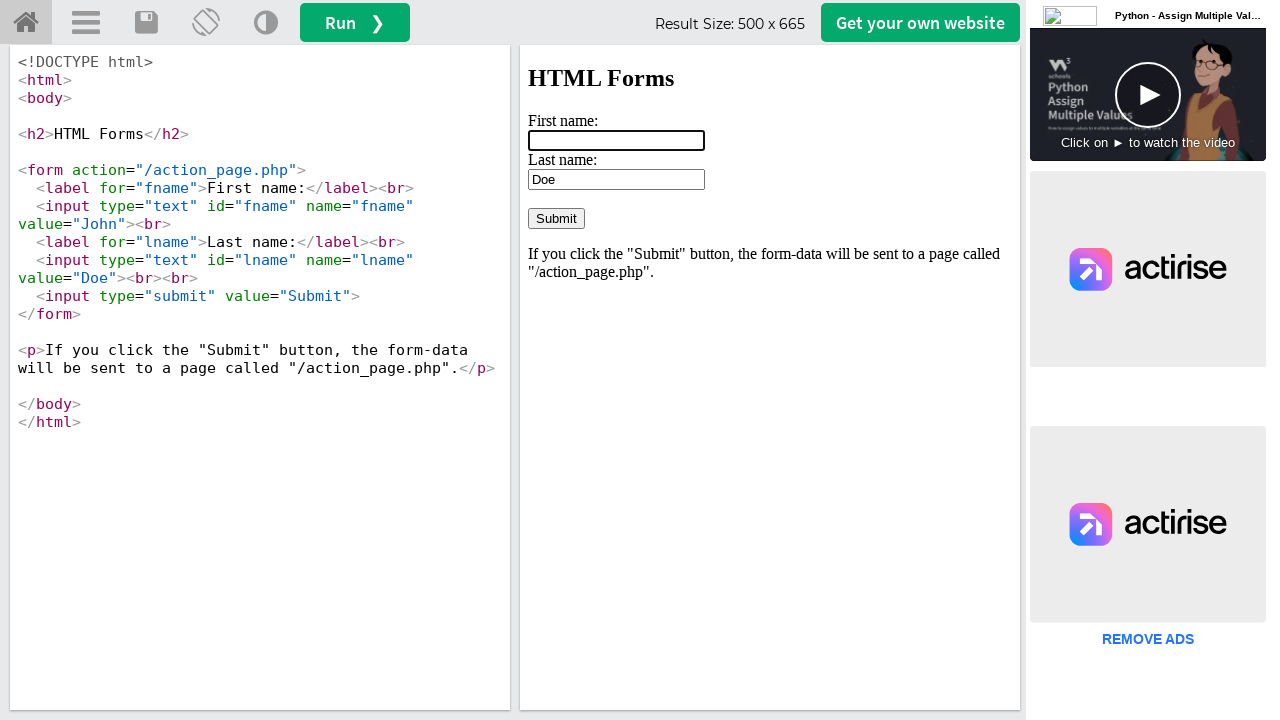

Filled first name field with 'Basith' on iframe#iframeResult >> internal:control=enter-frame >> xpath=//input[@value='Joh
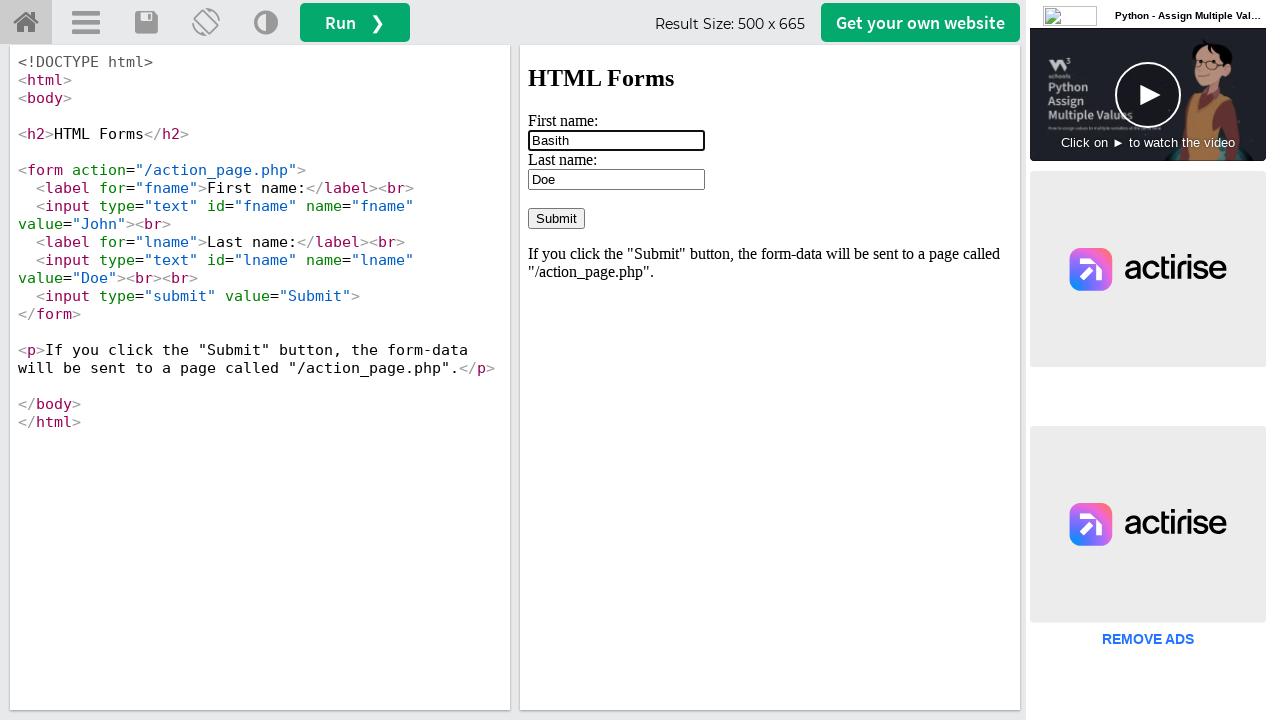

Cleared last name field on iframe#iframeResult >> internal:control=enter-frame >> xpath=//input[@id='lname'
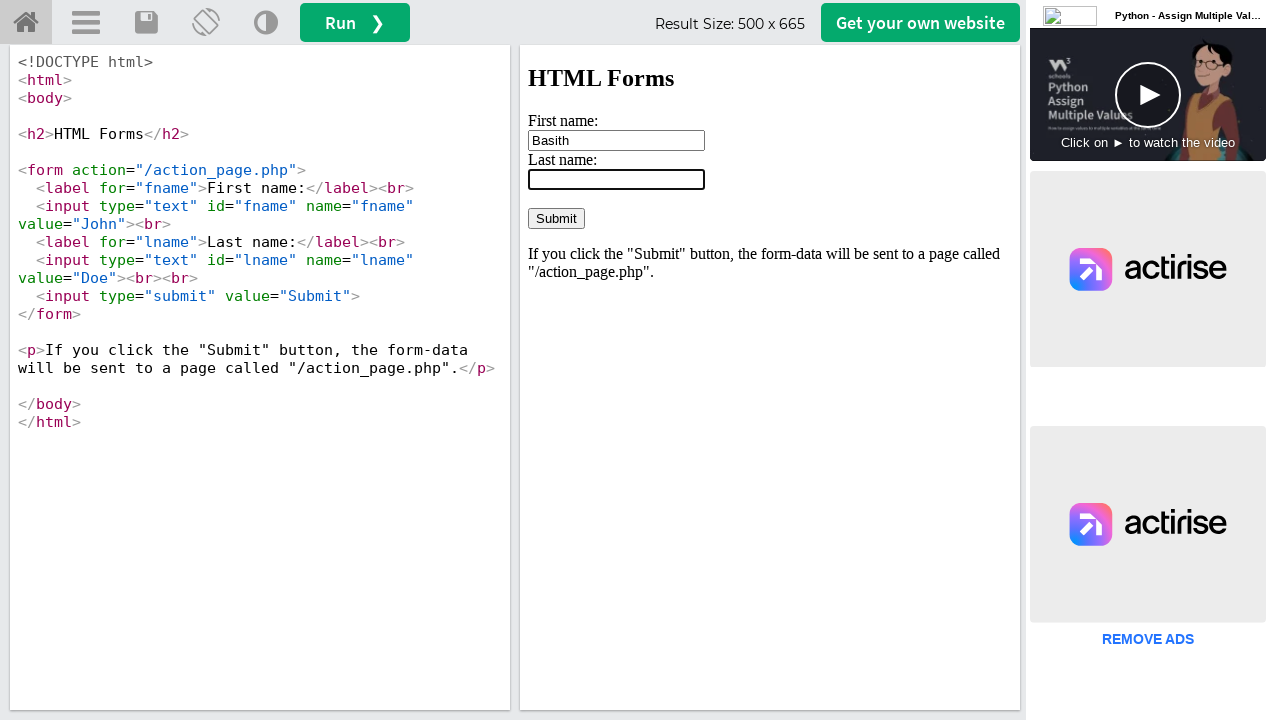

Filled last name field with 'Taphadar' on iframe#iframeResult >> internal:control=enter-frame >> xpath=//input[@id='lname'
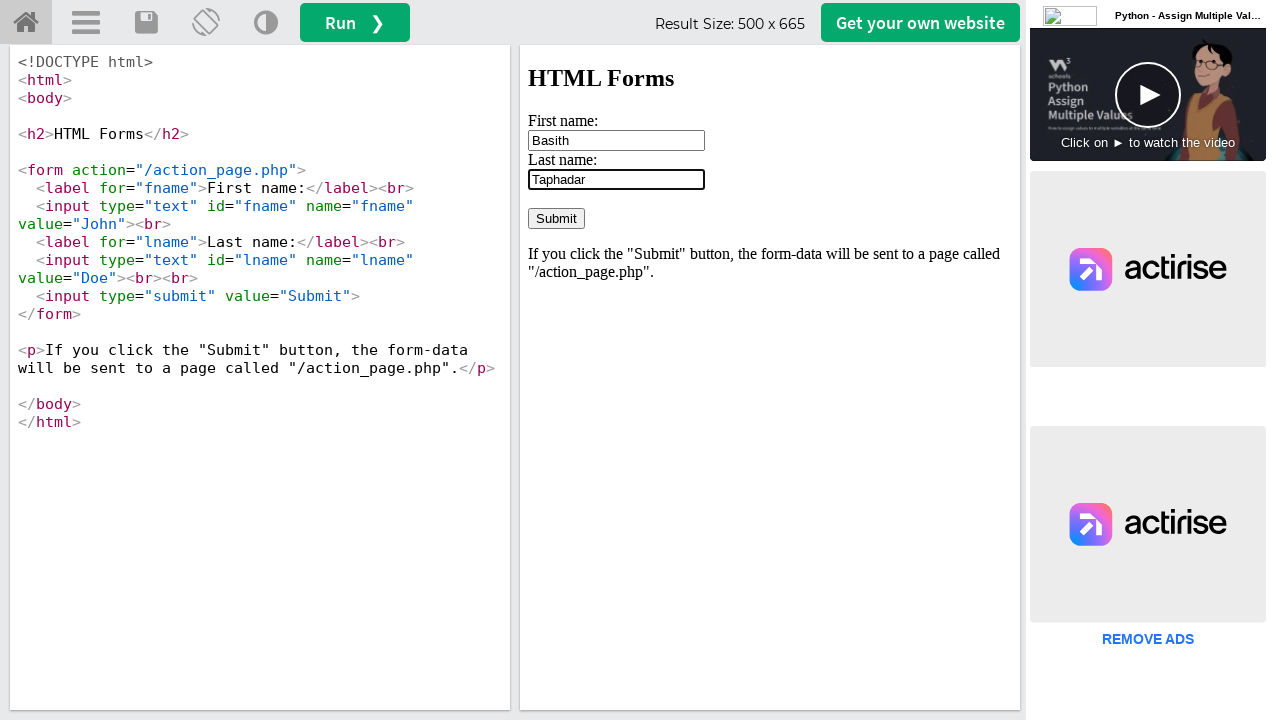

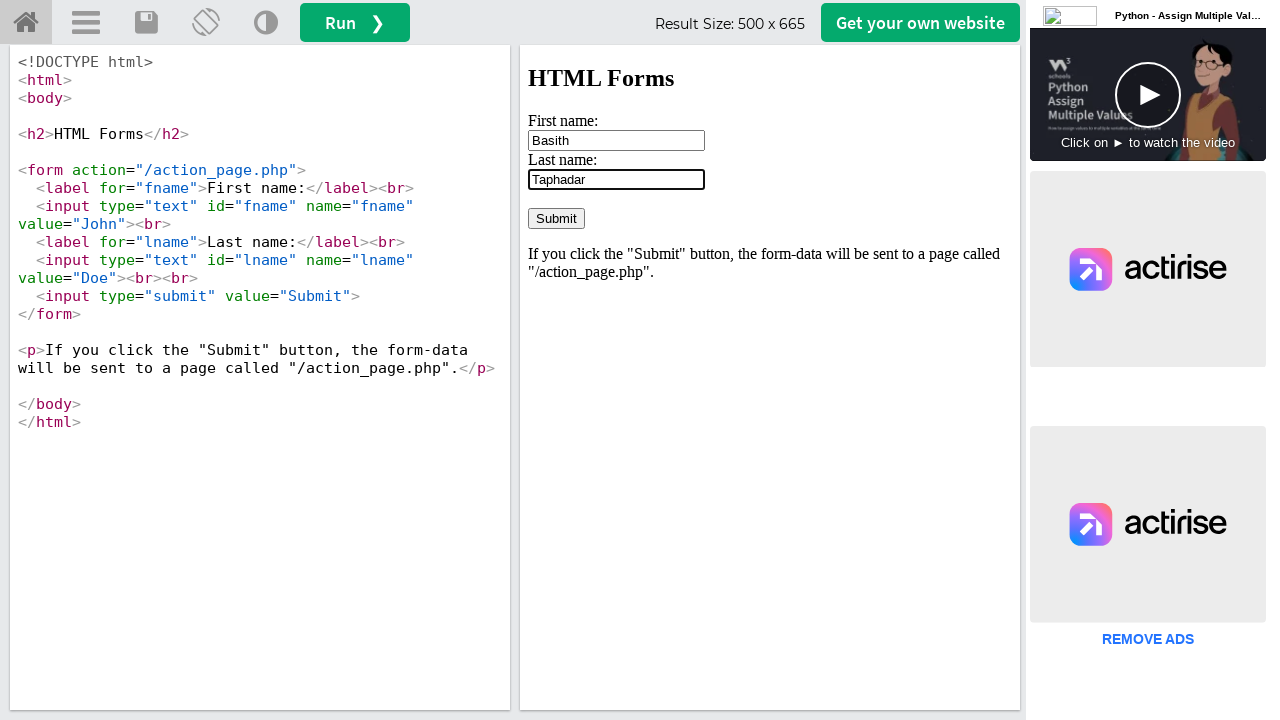